Tests dropdown selection functionality by selecting "Option 1" from a dropdown menu

Starting URL: https://the-internet.herokuapp.com/dropdown

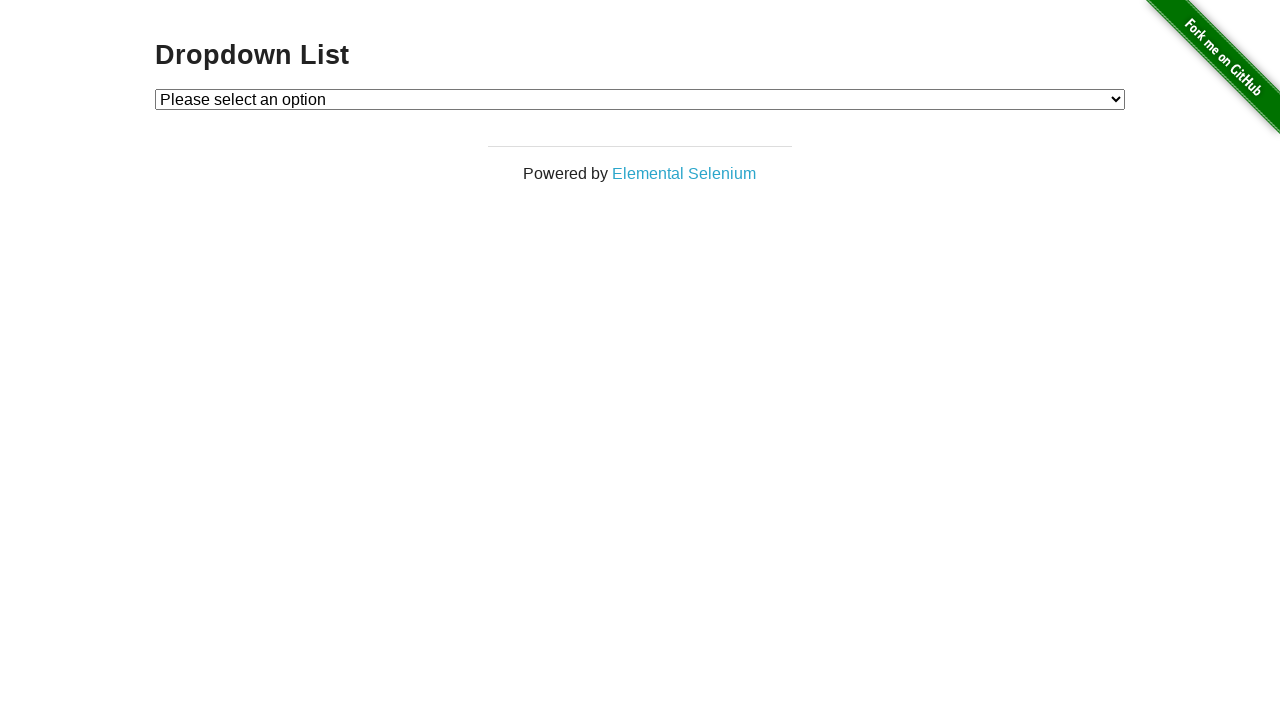

Navigated to dropdown menu page
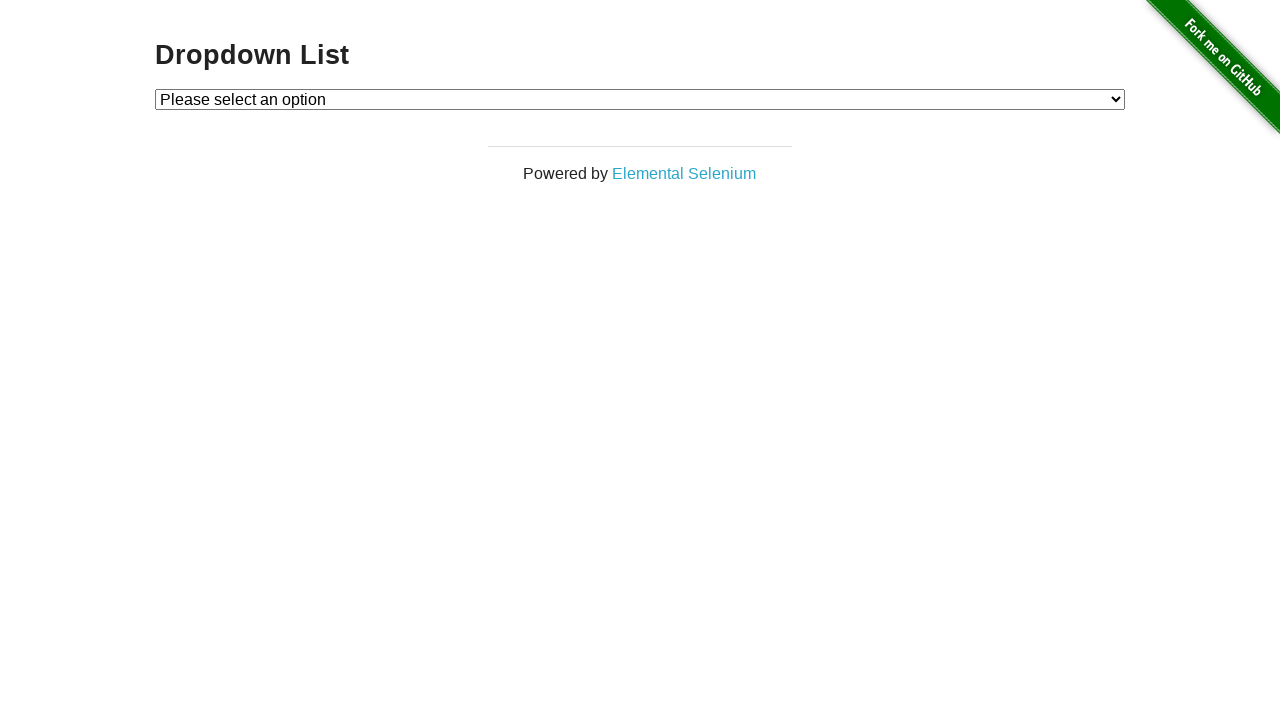

Selected 'Option 1' from the dropdown menu on #dropdown
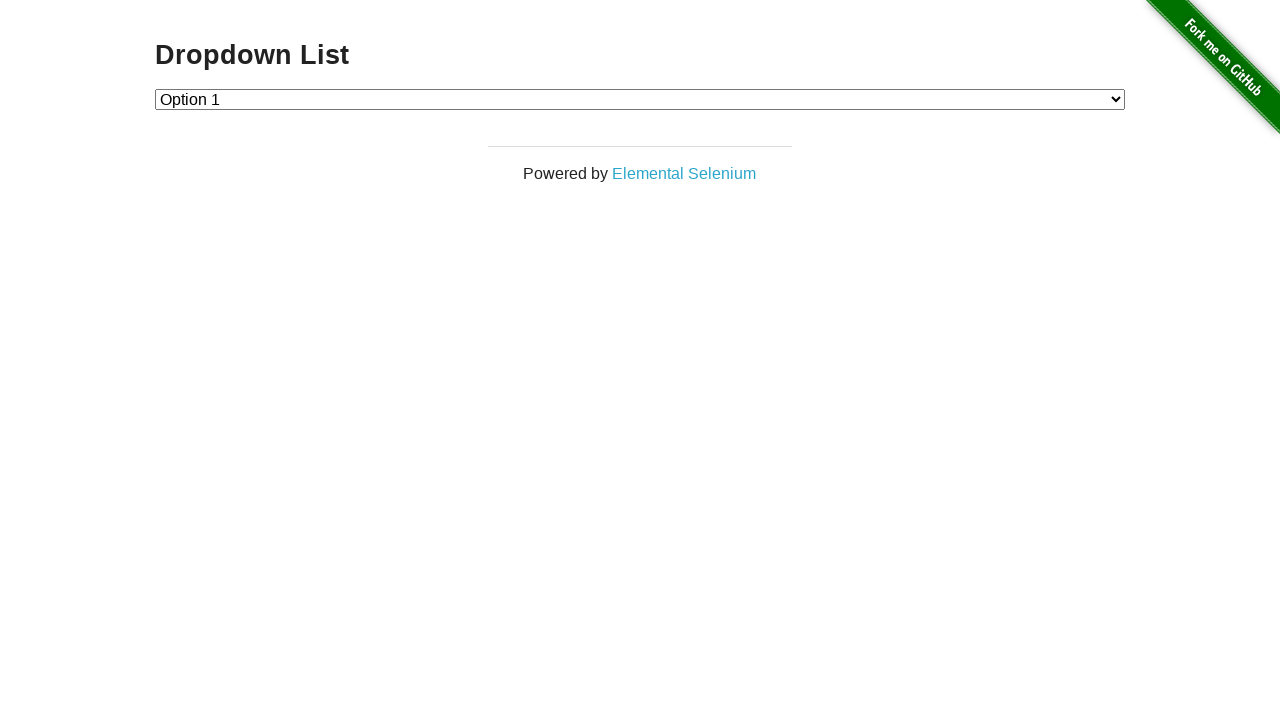

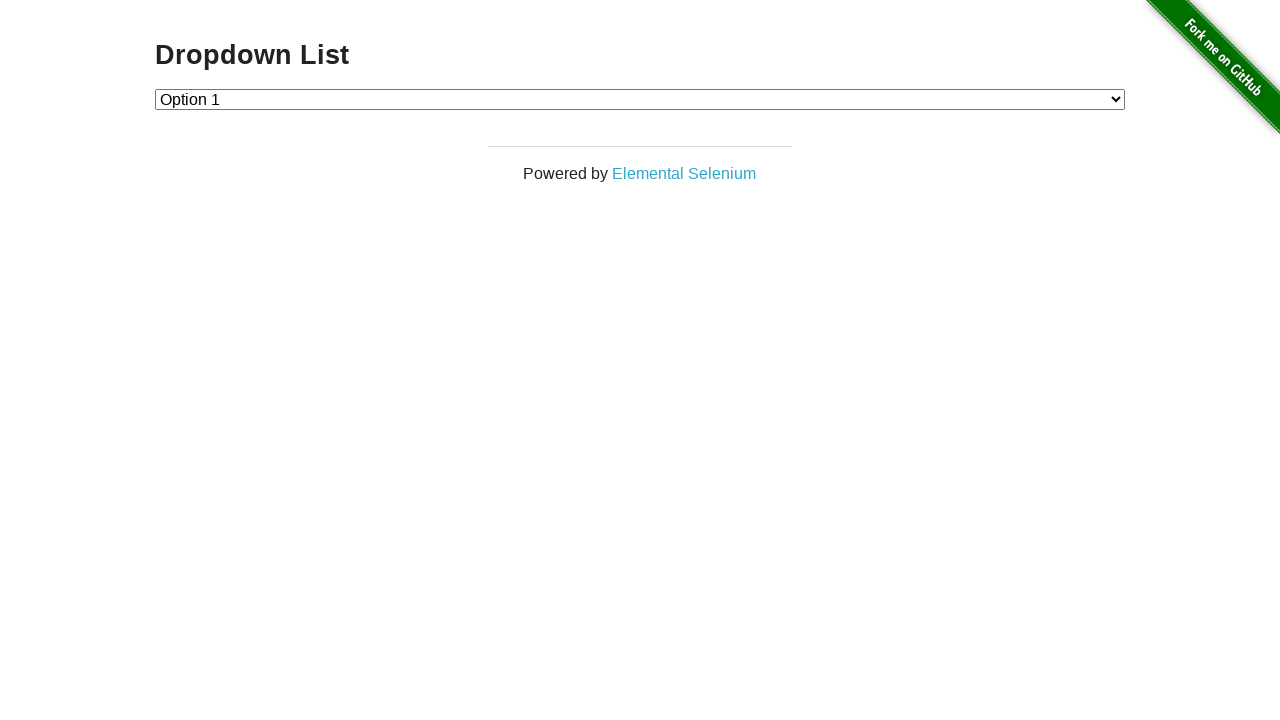